Solves a mathematical captcha by extracting a value from an element attribute, calculating a result, and submitting a form with robot verification checkboxes

Starting URL: http://suninjuly.github.io/get_attribute.html

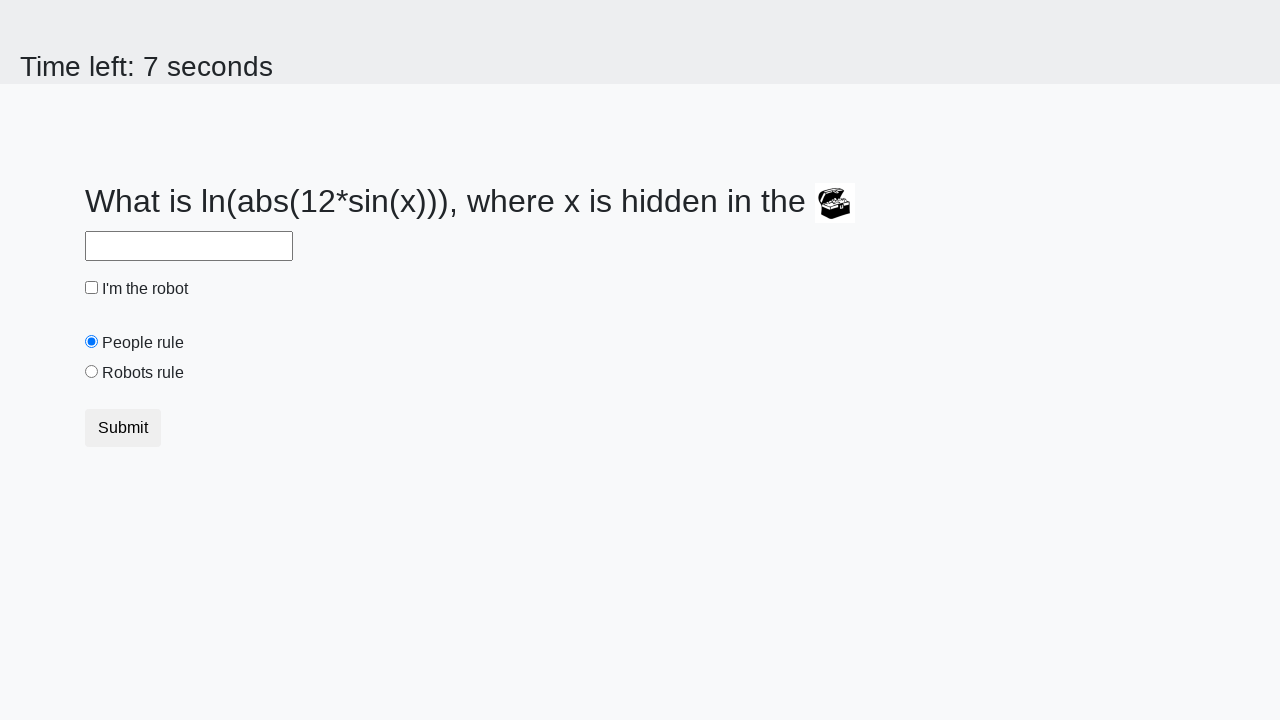

Located treasure element with ID 'treasure'
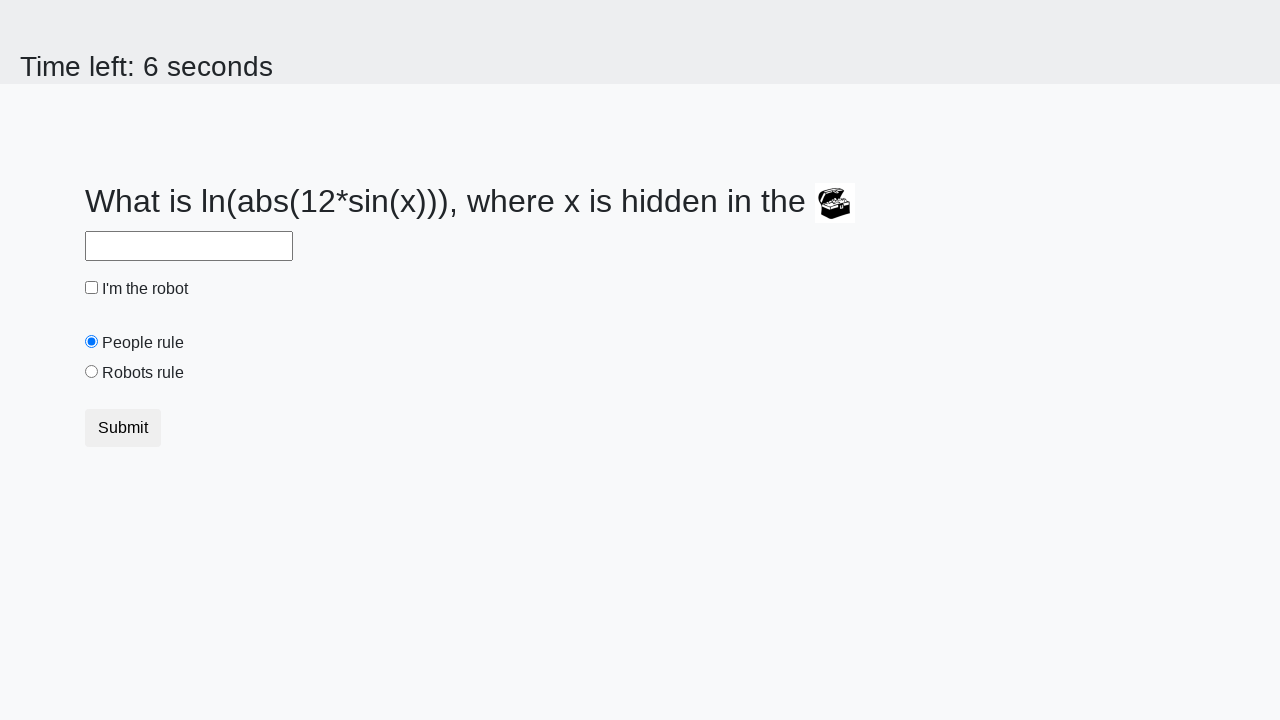

Extracted 'valuex' attribute from treasure element: 62
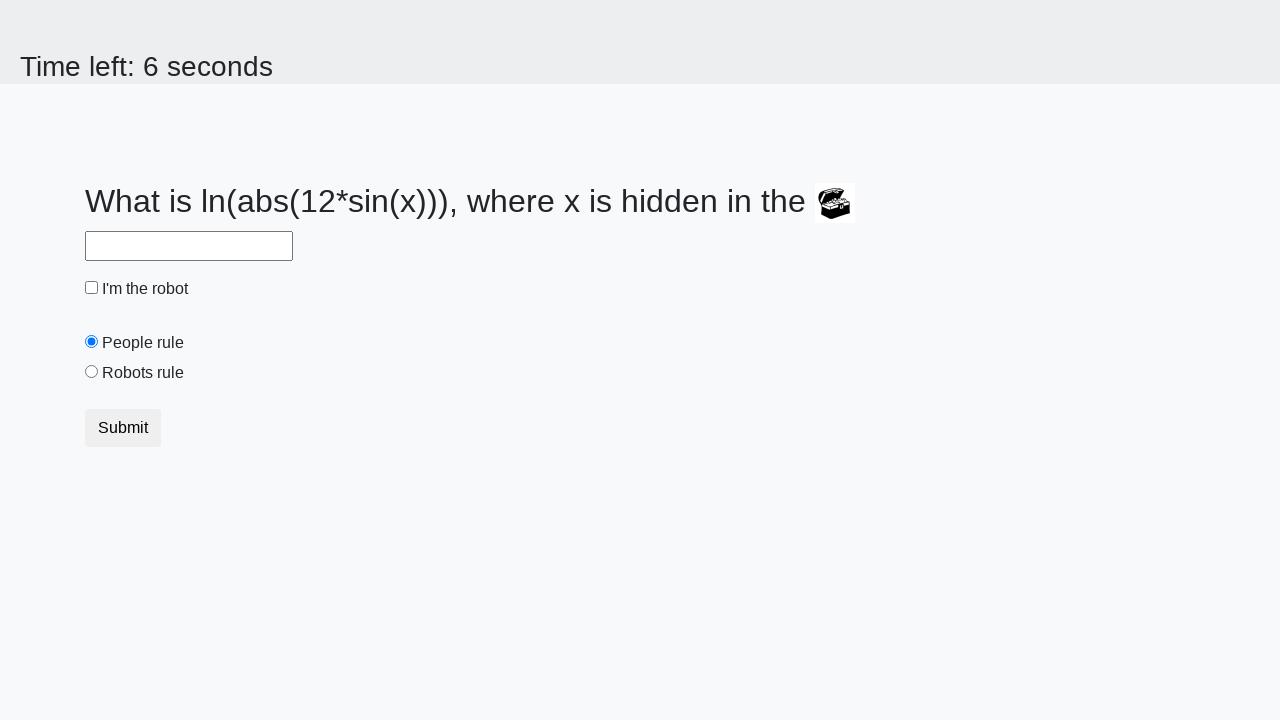

Calculated mathematical answer using formula: 2.182693776952028
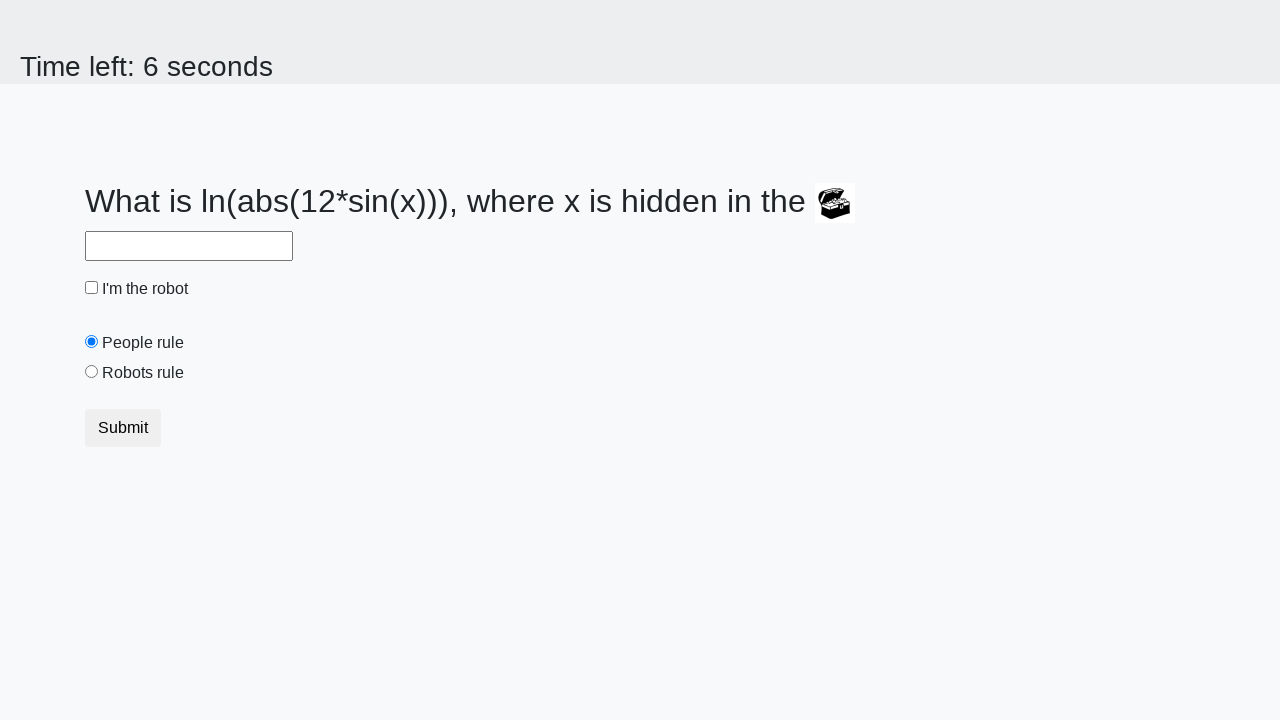

Filled answer field with calculated value: 2.182693776952028 on #answer
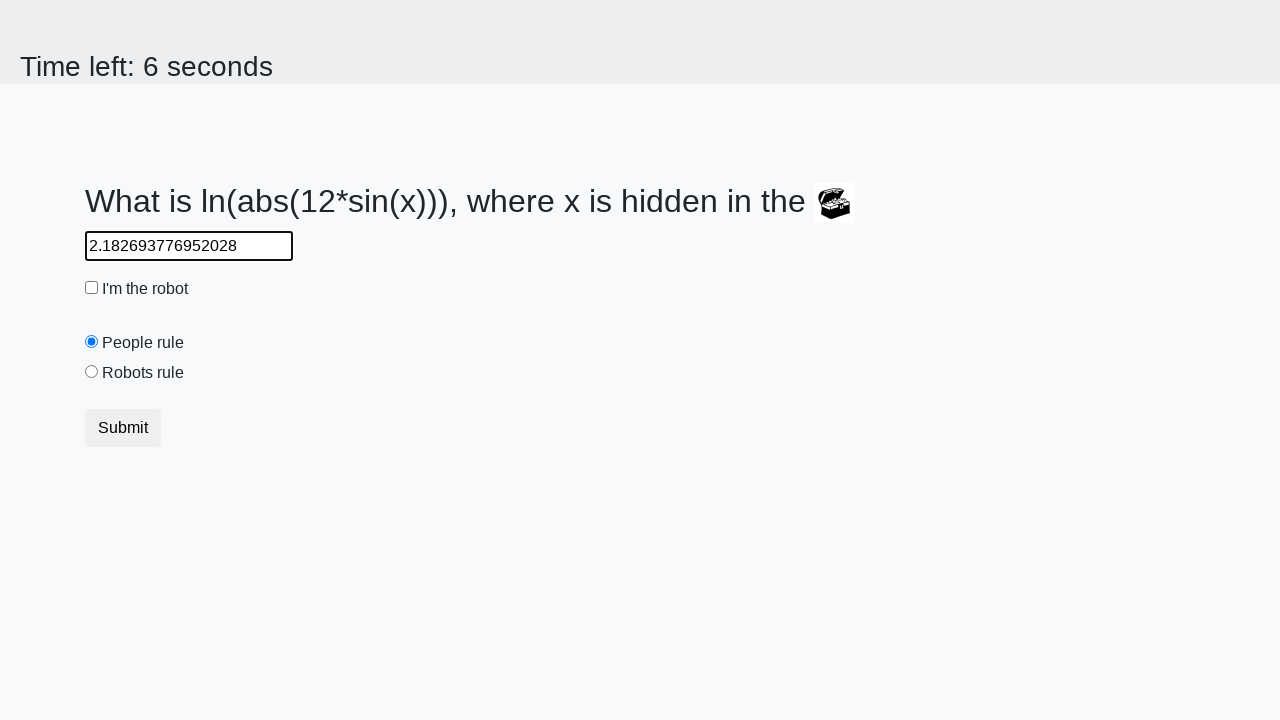

Clicked robot verification checkbox at (92, 288) on #robotCheckbox
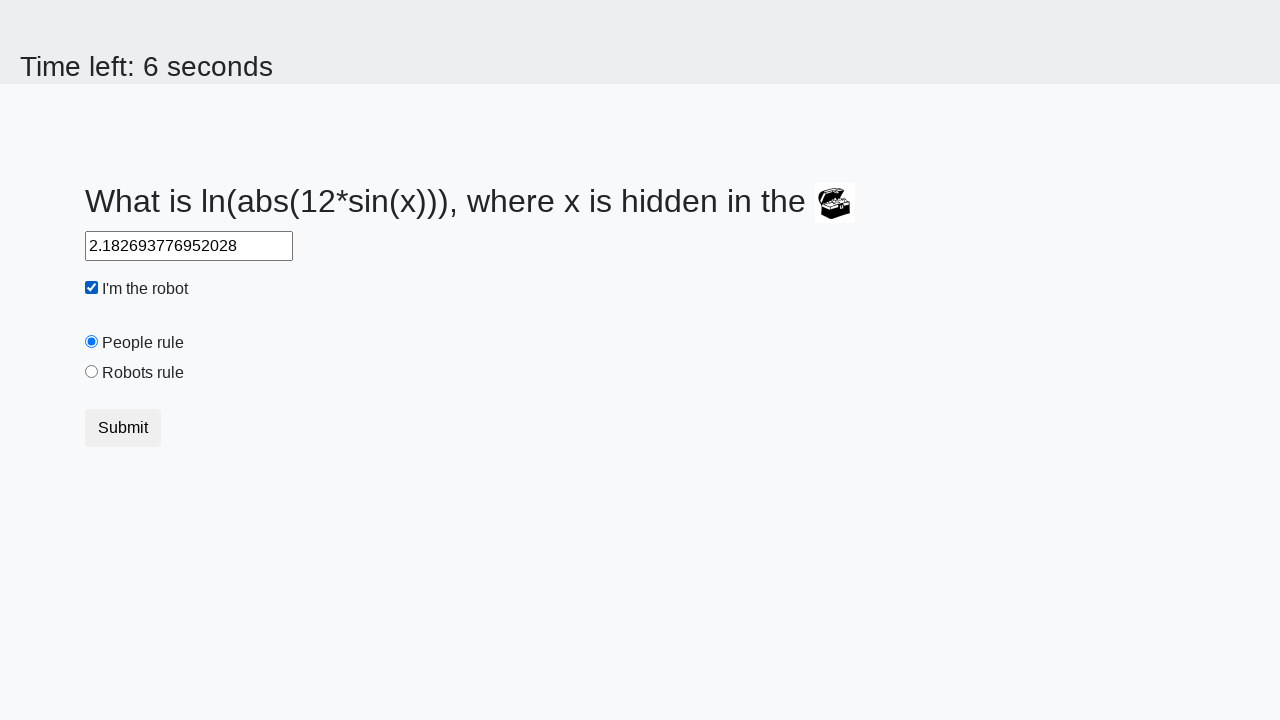

Selected robots rule radio button at (92, 372) on #robotsRule
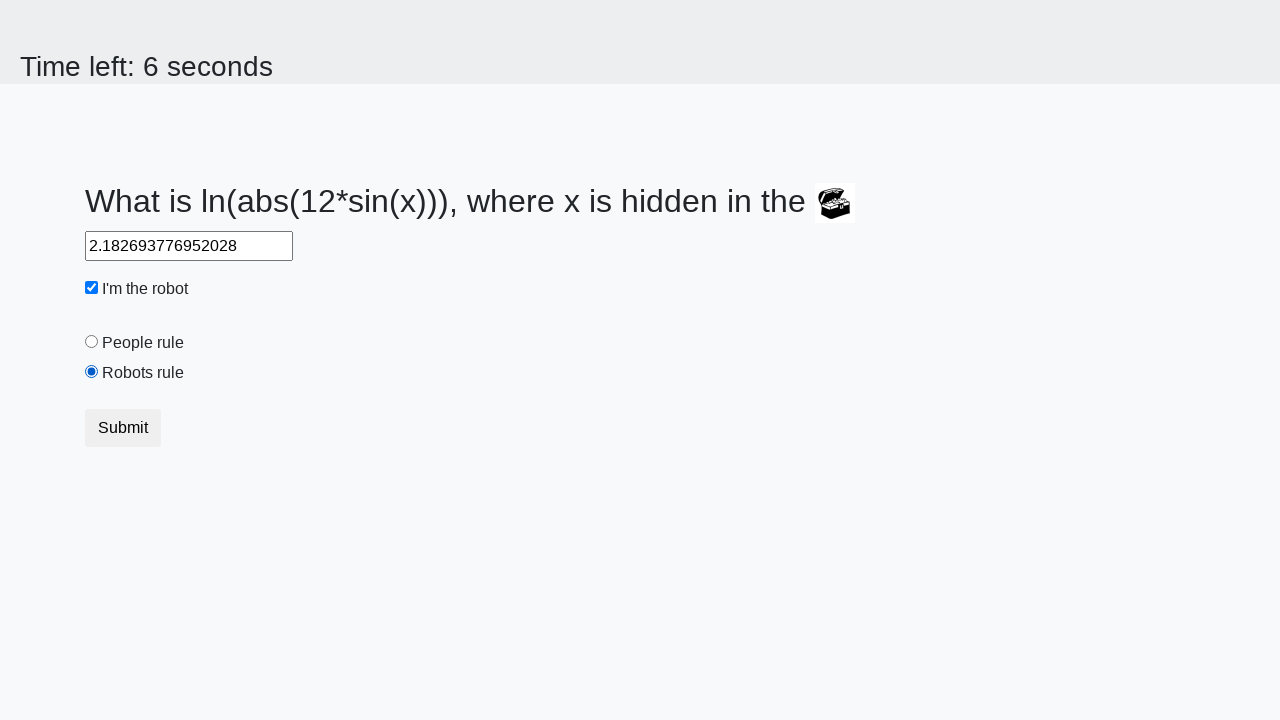

Clicked submit button to submit form at (123, 428) on button[type="submit"]
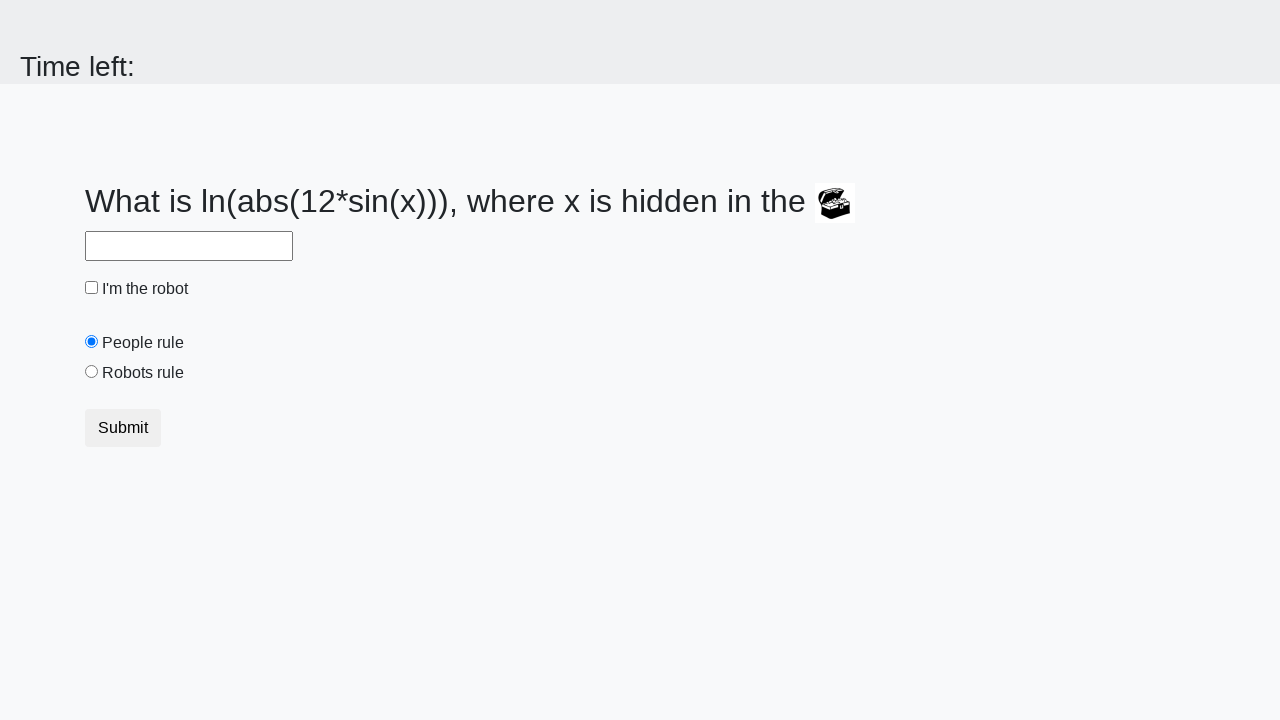

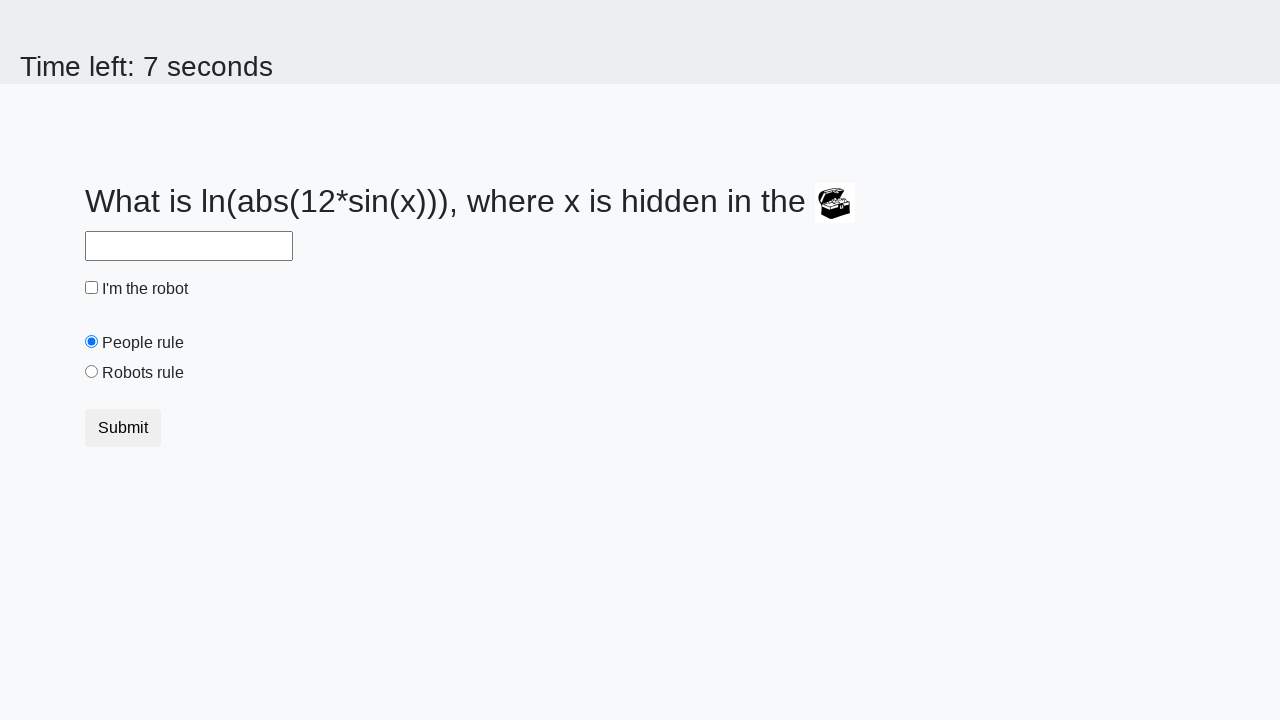